Tests the age form by entering a name and age, submitting the form, and verifying the result message

Starting URL: https://kristinek.github.io/site/examples/age

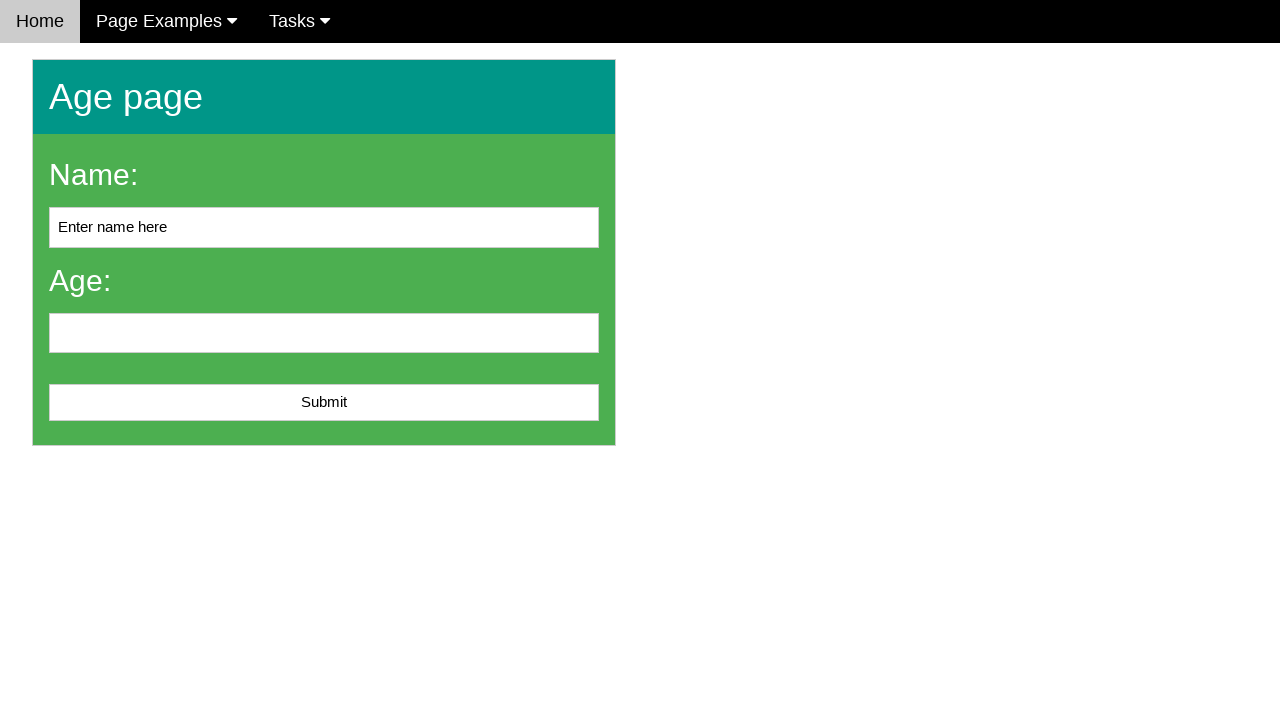

Cleared the name input field on #name
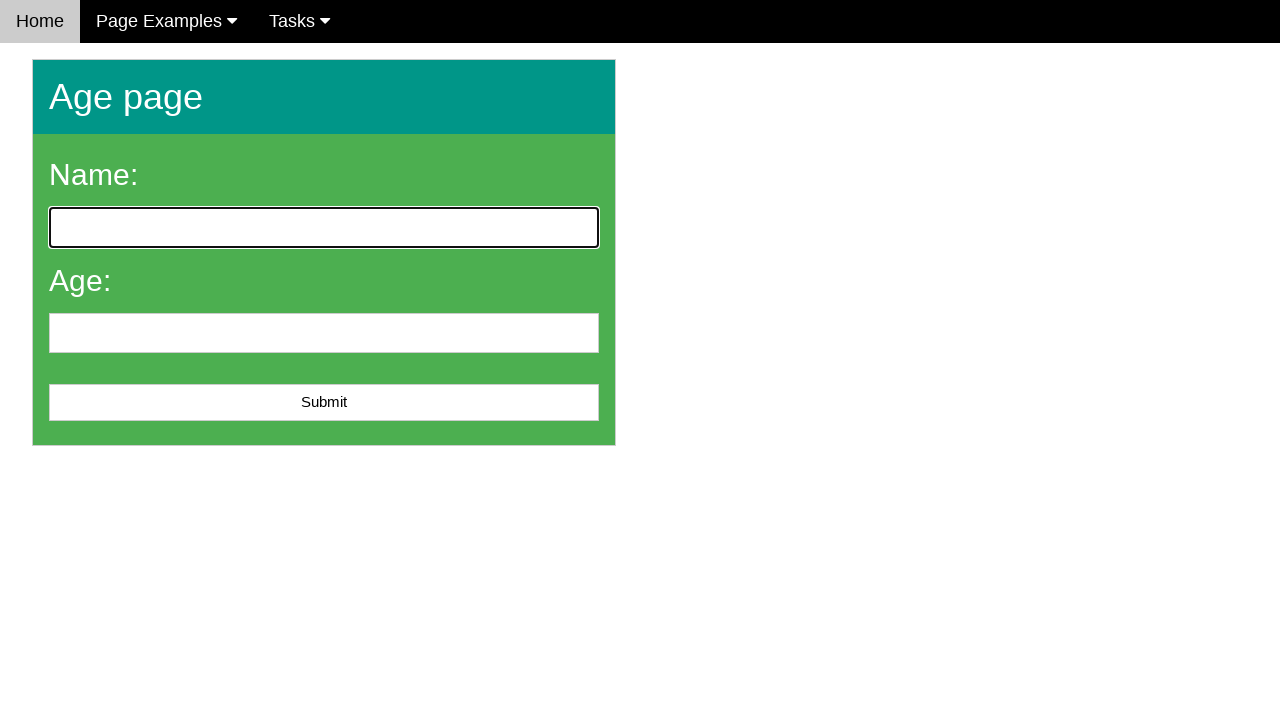

Filled name field with 'John Smith' on #name
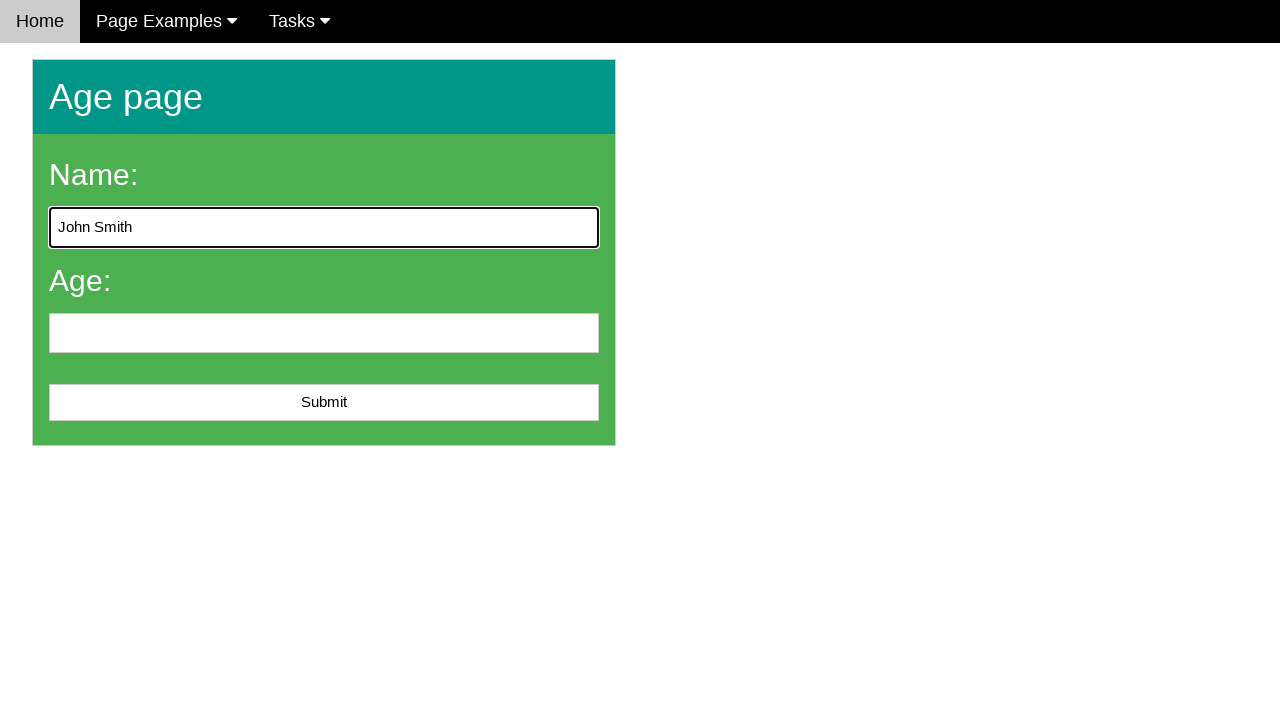

Filled age field with '25' on #age
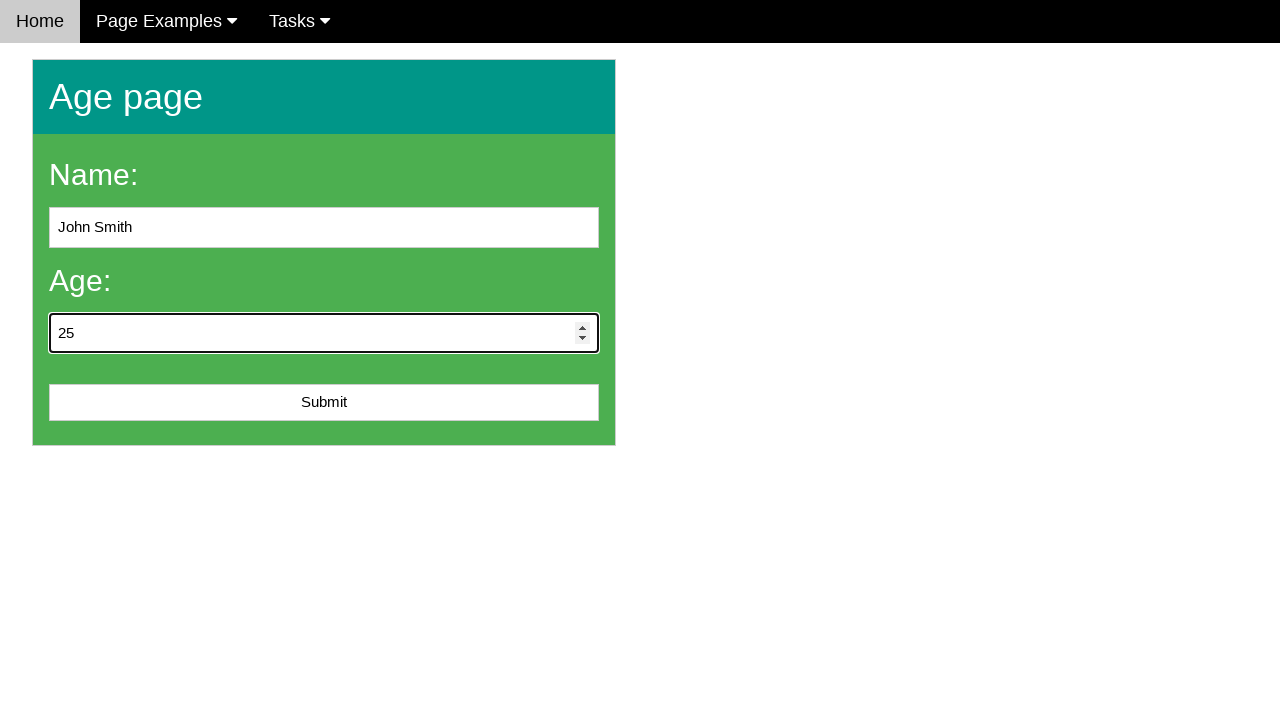

Clicked the submit button at (324, 403) on #submit
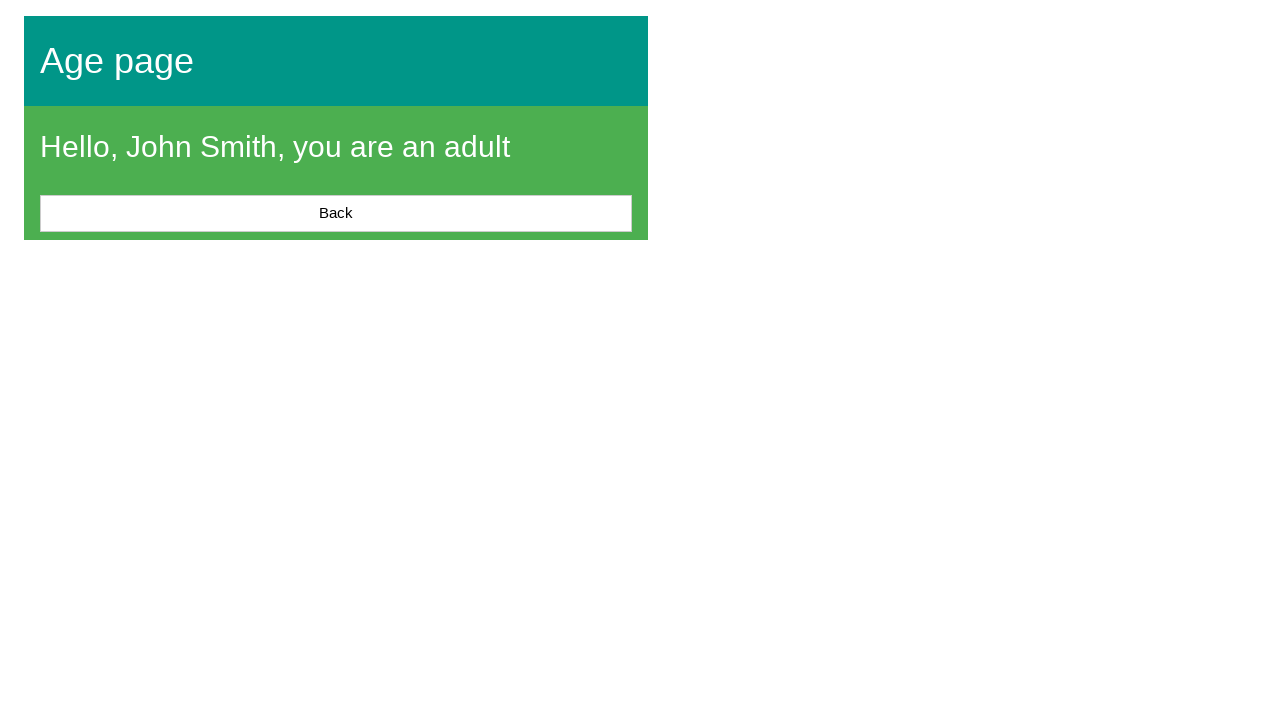

Result message appeared on the page
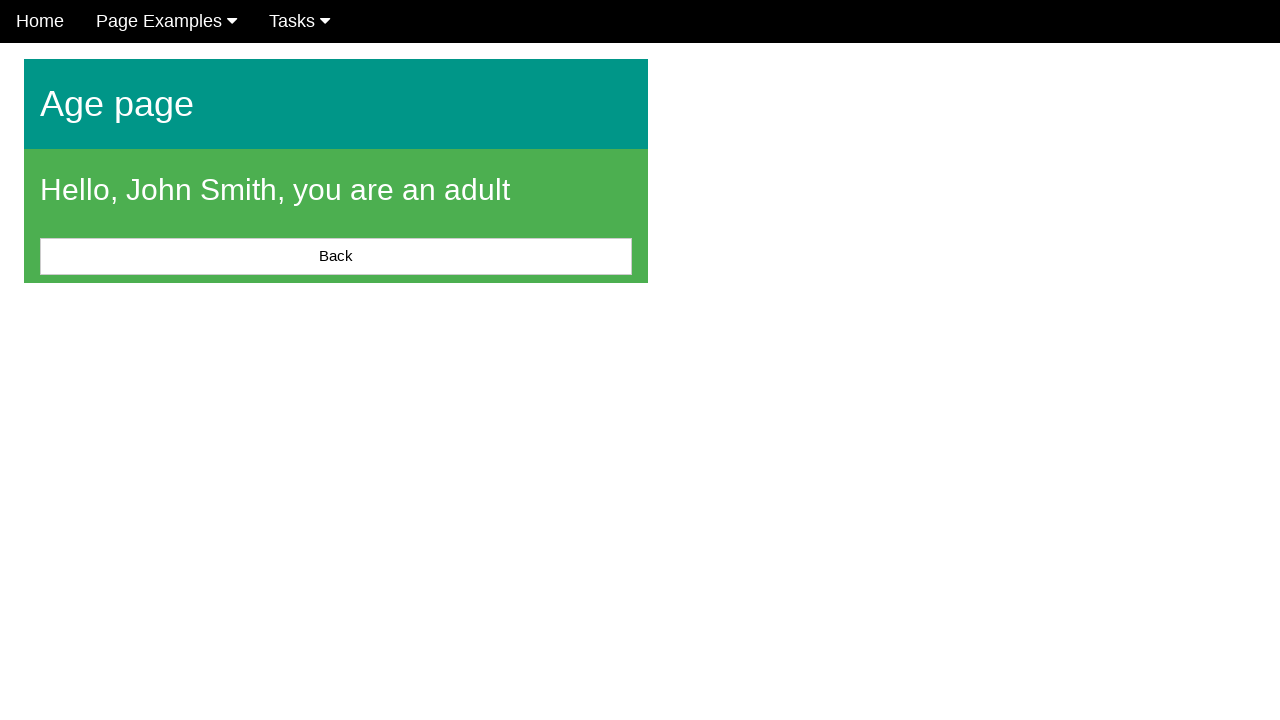

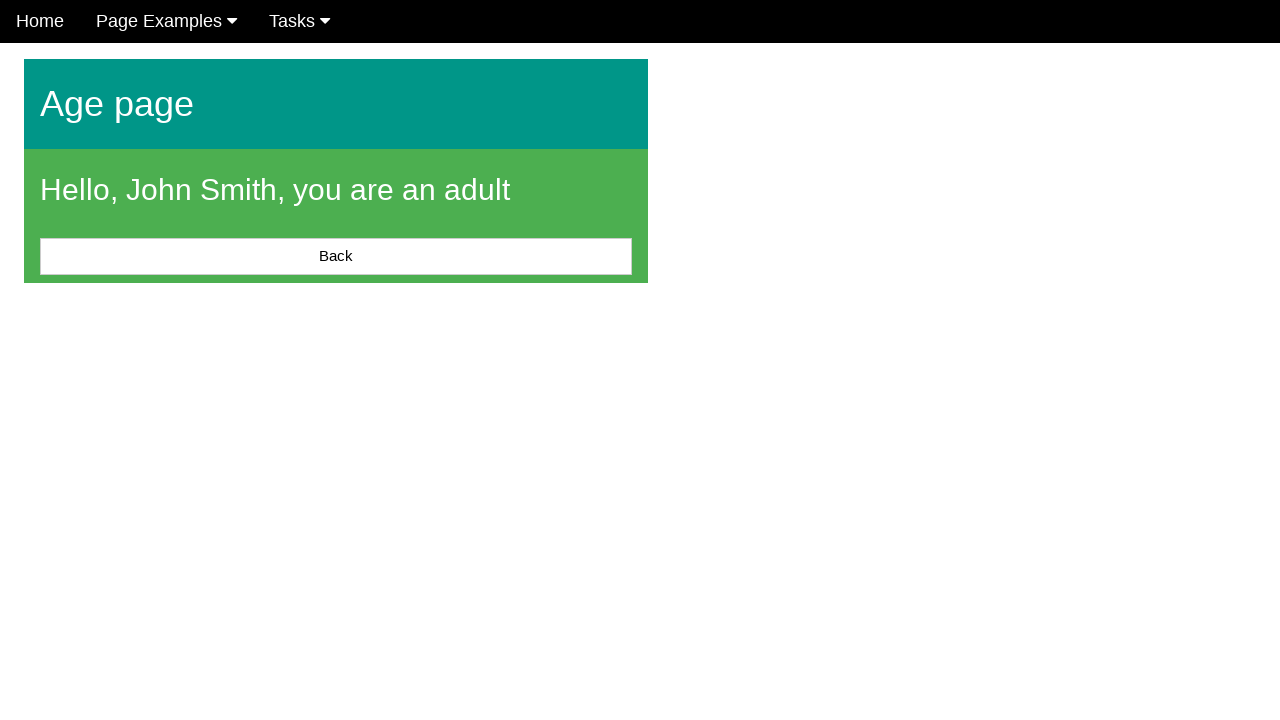